Tests drag and drop functionality by dragging a ball element to two different dropzones using different drag methods

Starting URL: https://training-support.net/webelements/drag-drop

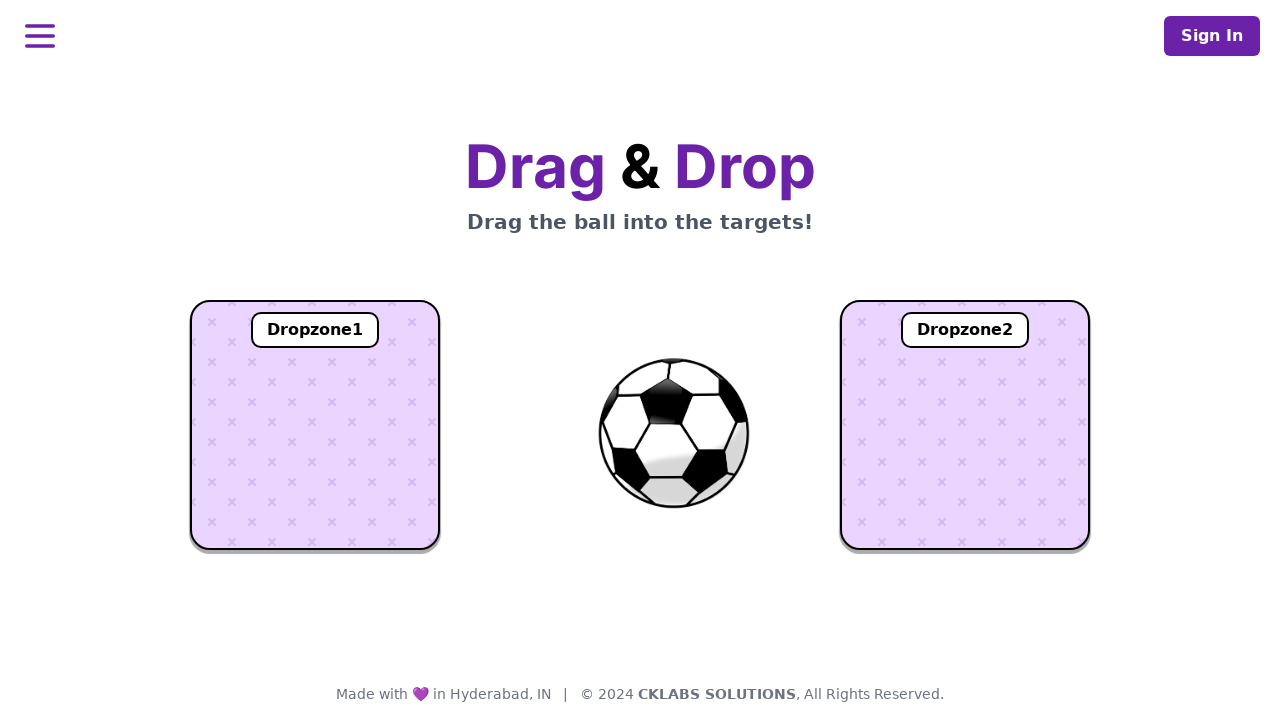

Located the draggable ball element
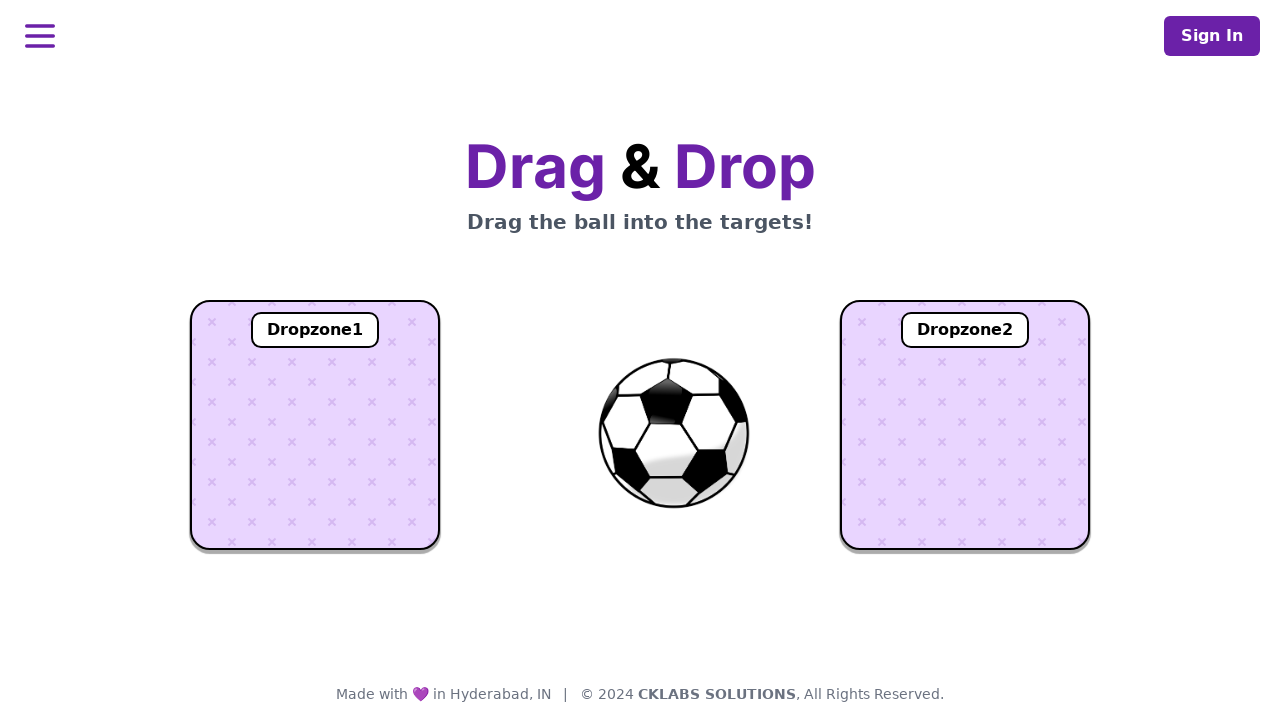

Located the first dropzone
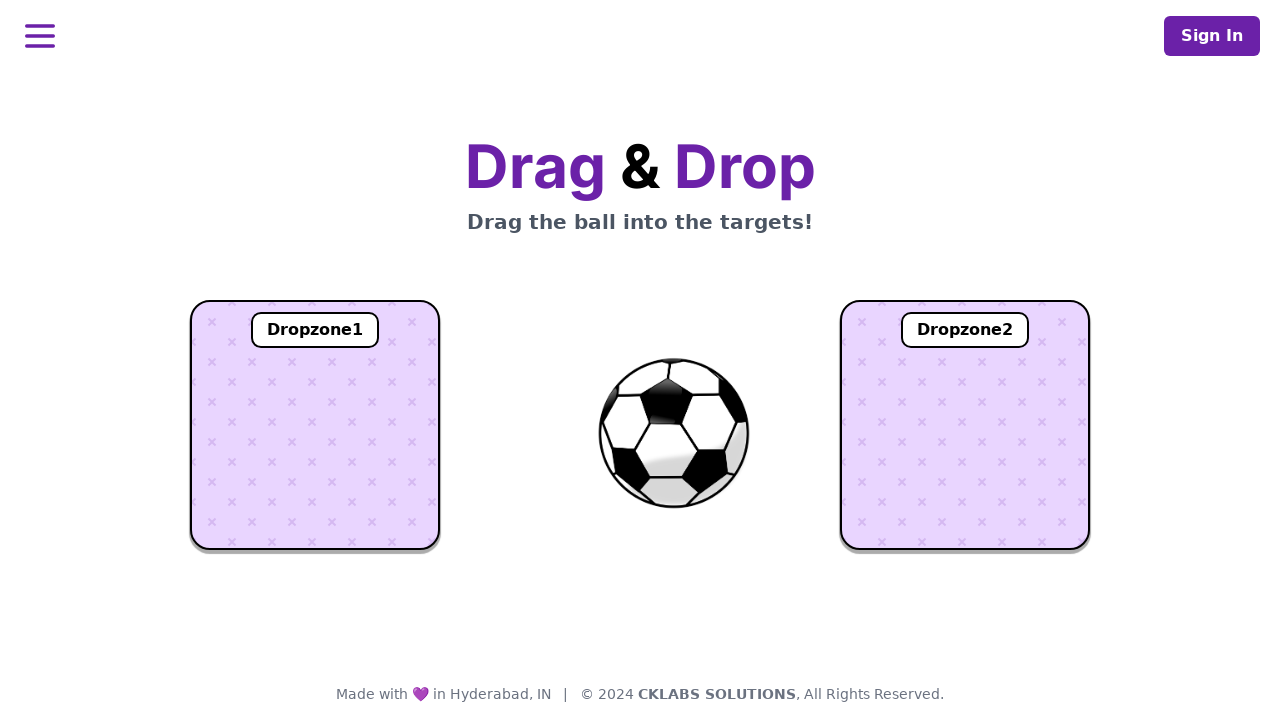

Dragged ball to dropzone1 at (315, 425)
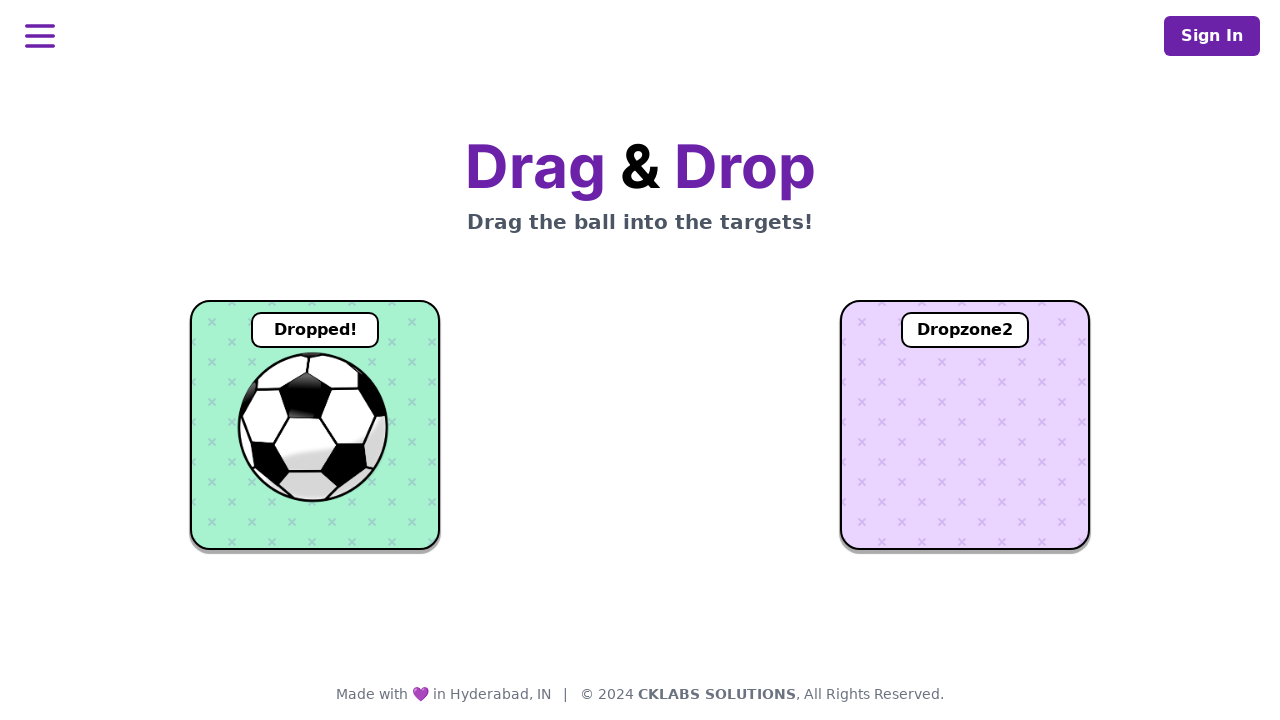

Verified ball in dropzone1 - text: Dropped!
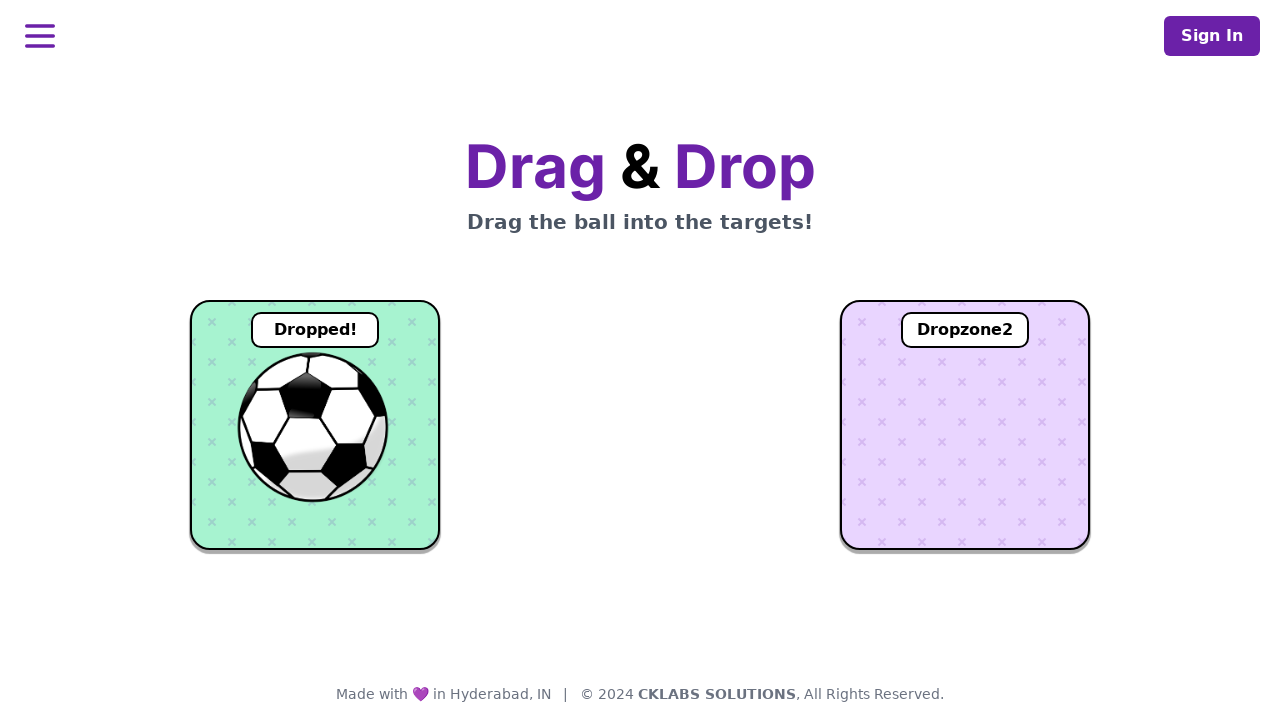

Located the second dropzone
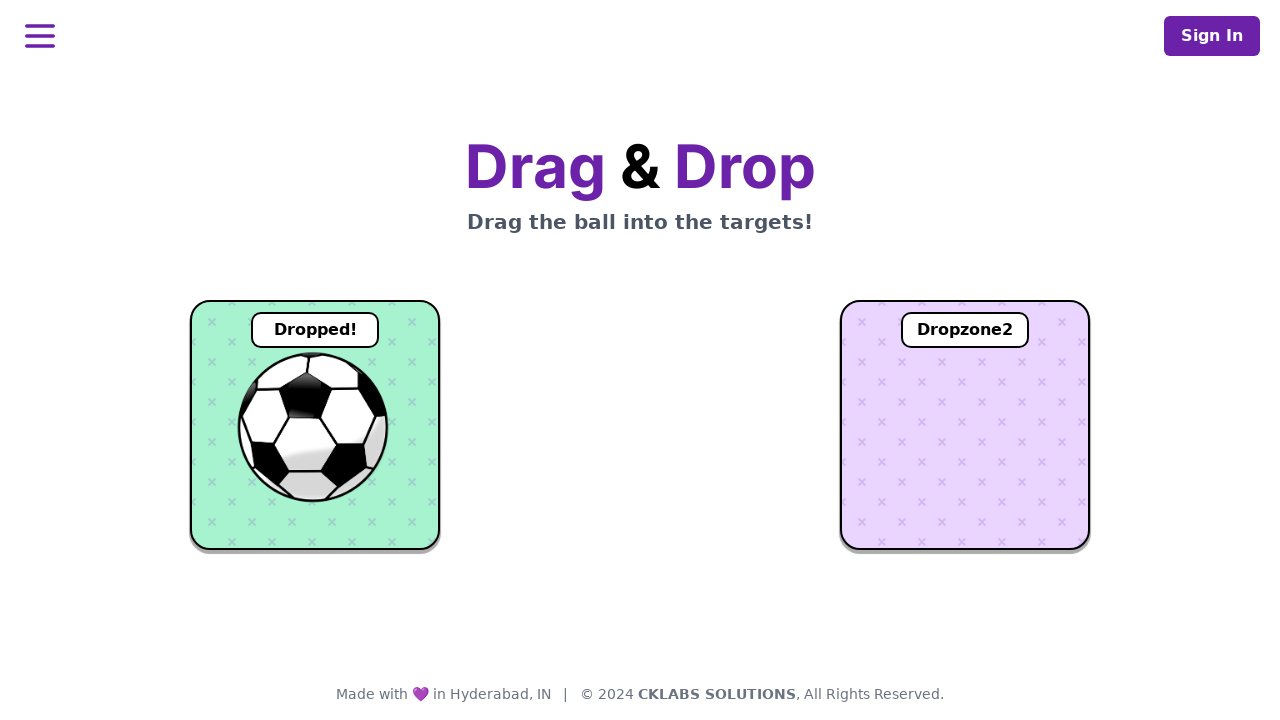

Dragged ball to dropzone2 at (965, 425)
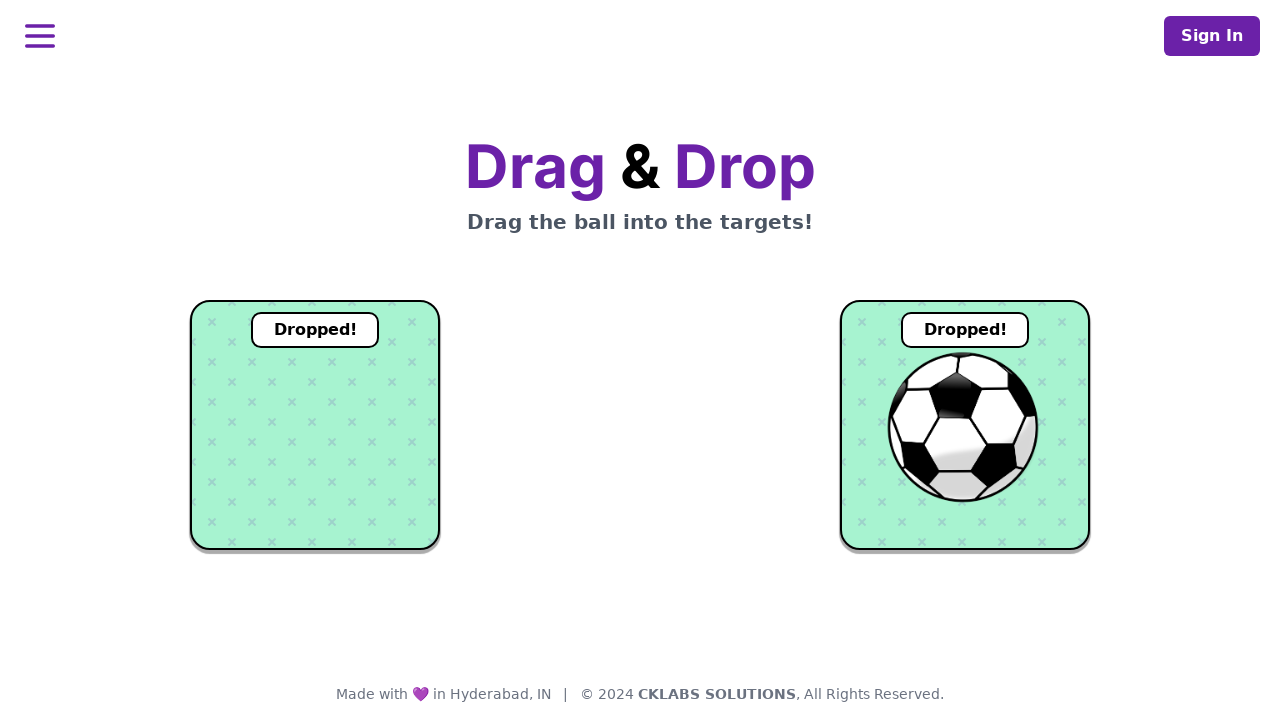

Verified ball in dropzone2 - text: Dropped!
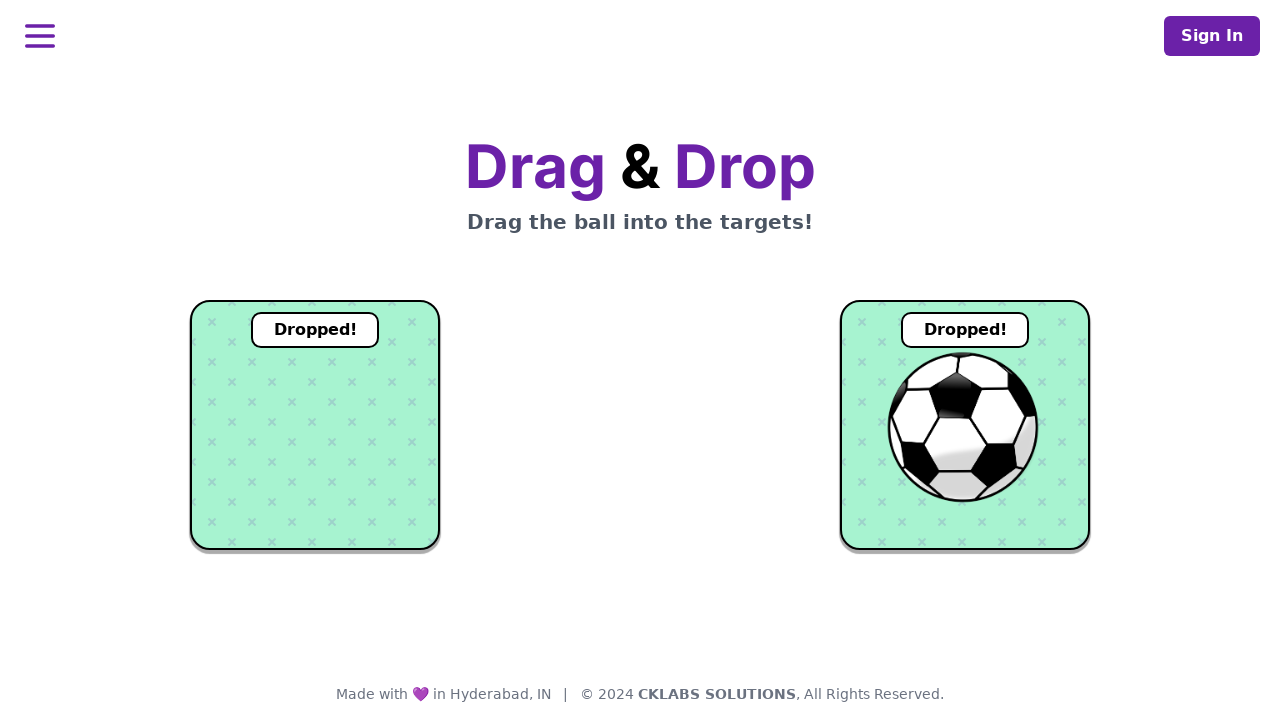

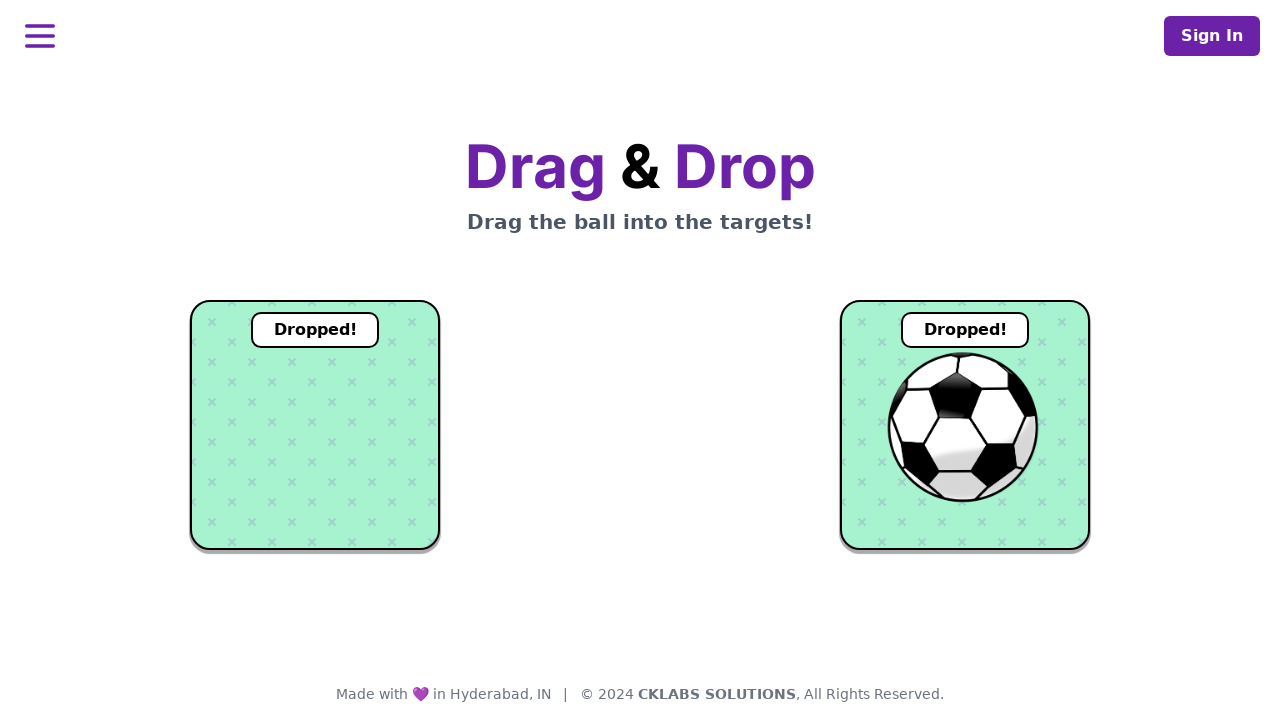